Tests the forgot password functionality by entering an email and submitting the forgot password form

Starting URL: https://login.salesforce.com/

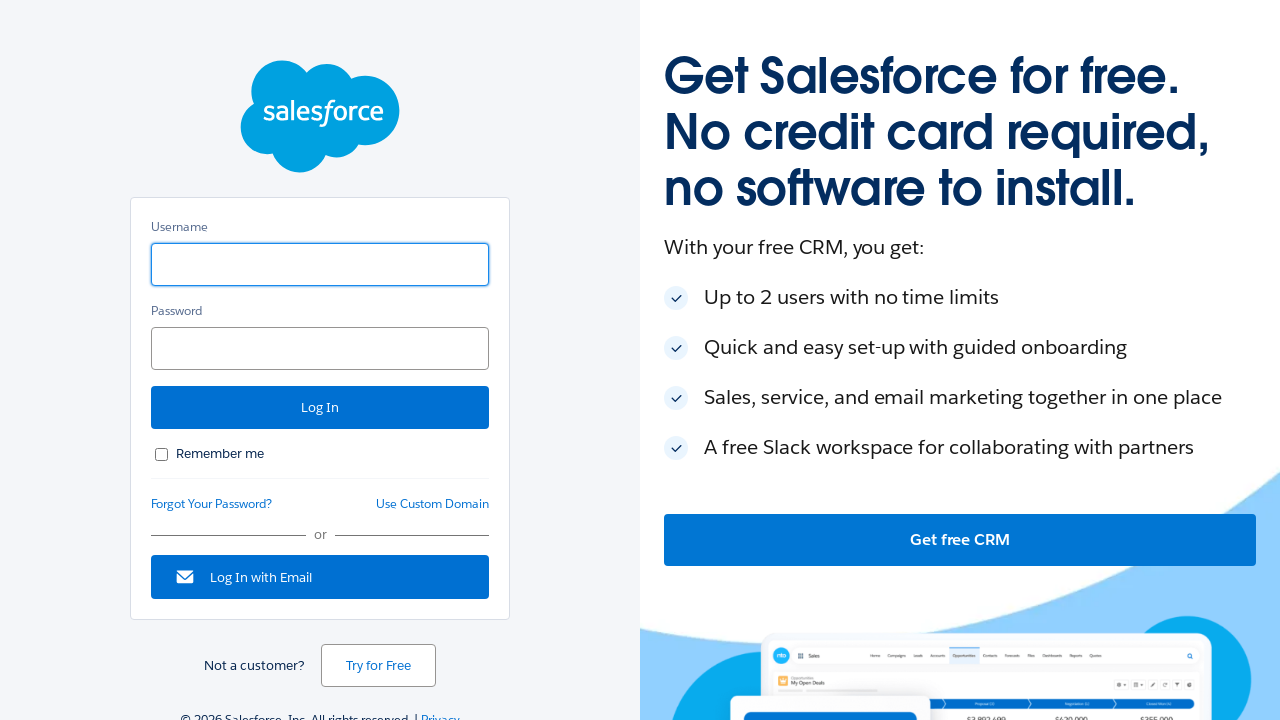

Clicked forgot password link at (212, 504) on //*[@id="forgot_password_link"]
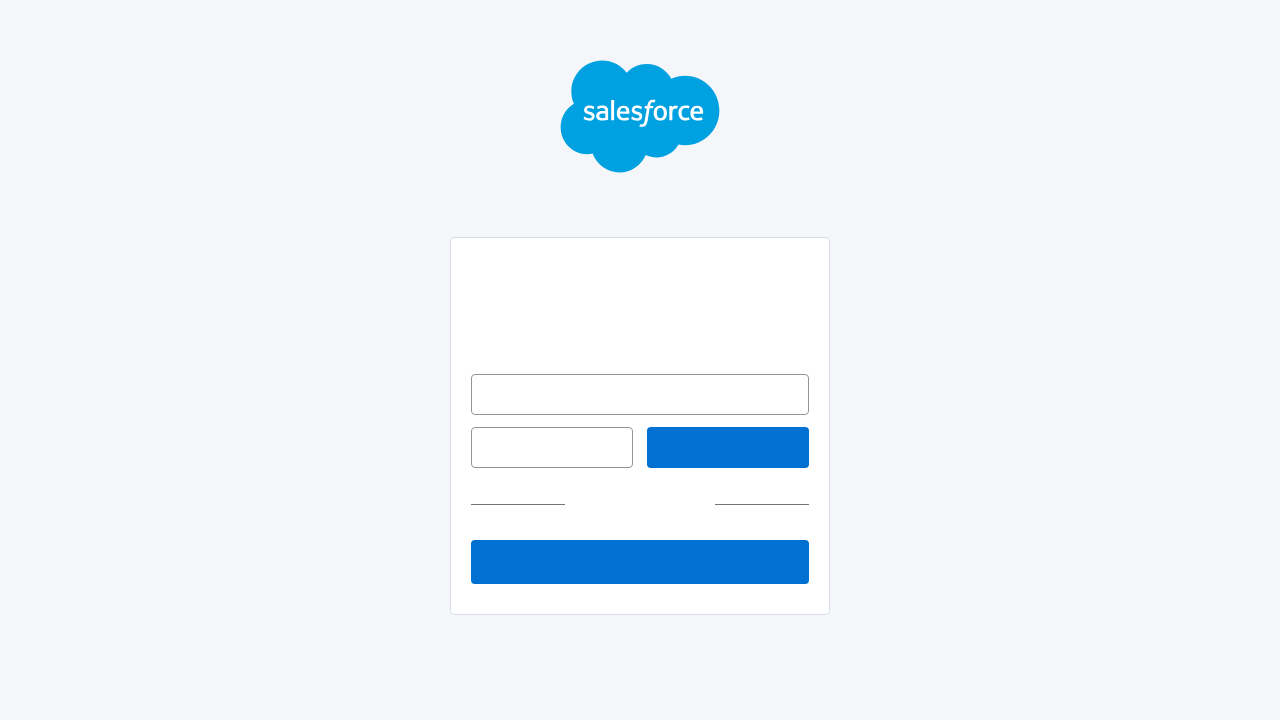

Entered email 'testuser@example.com' in forgot password form on #un
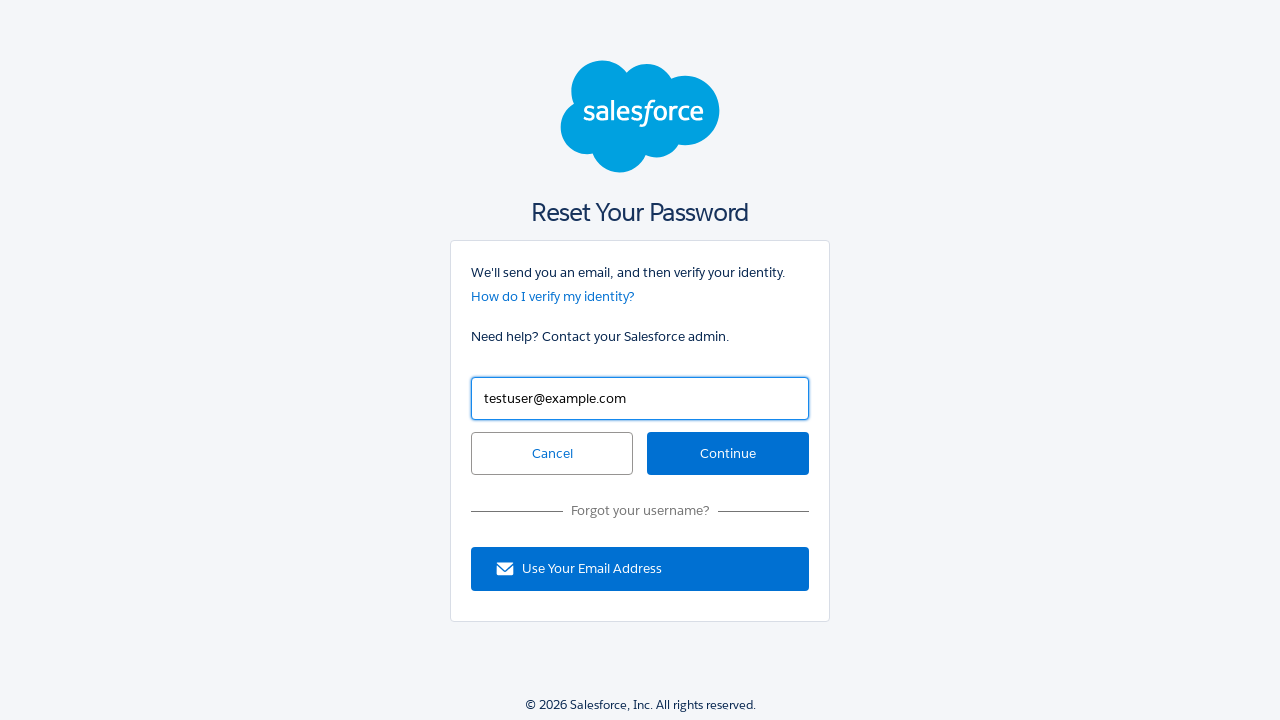

Clicked continue button to submit forgot password form at (728, 454) on #continue
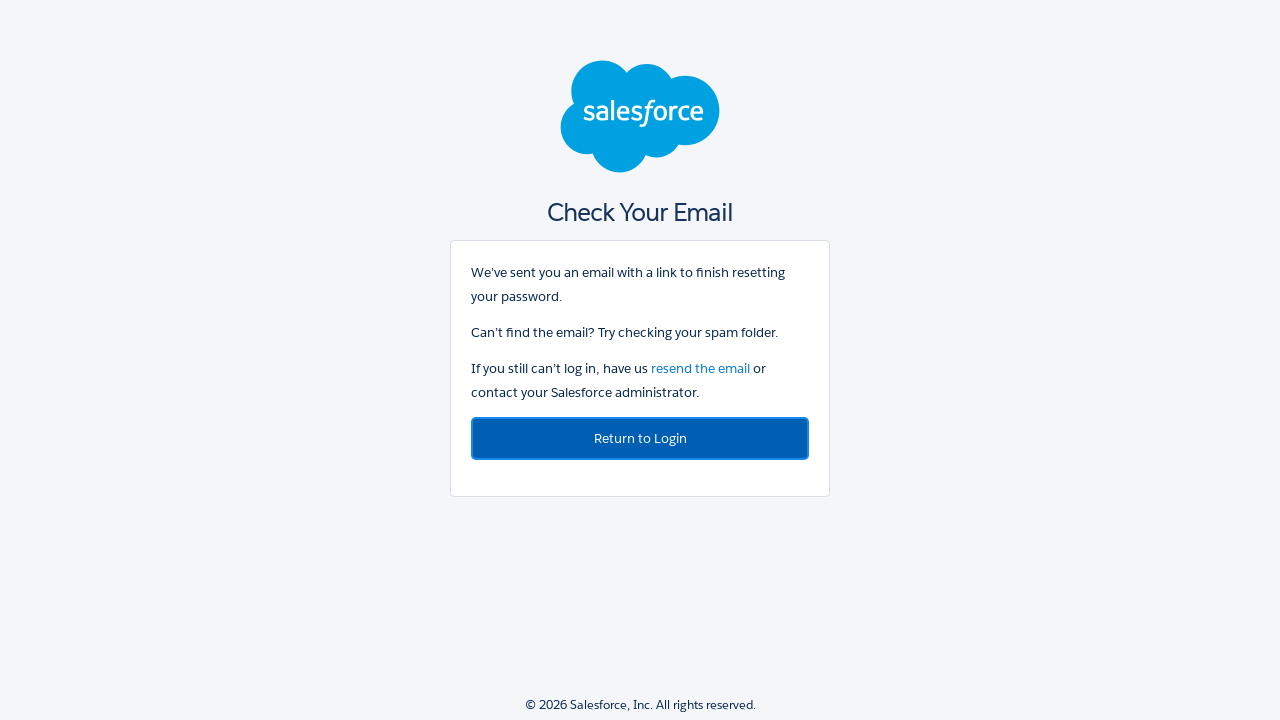

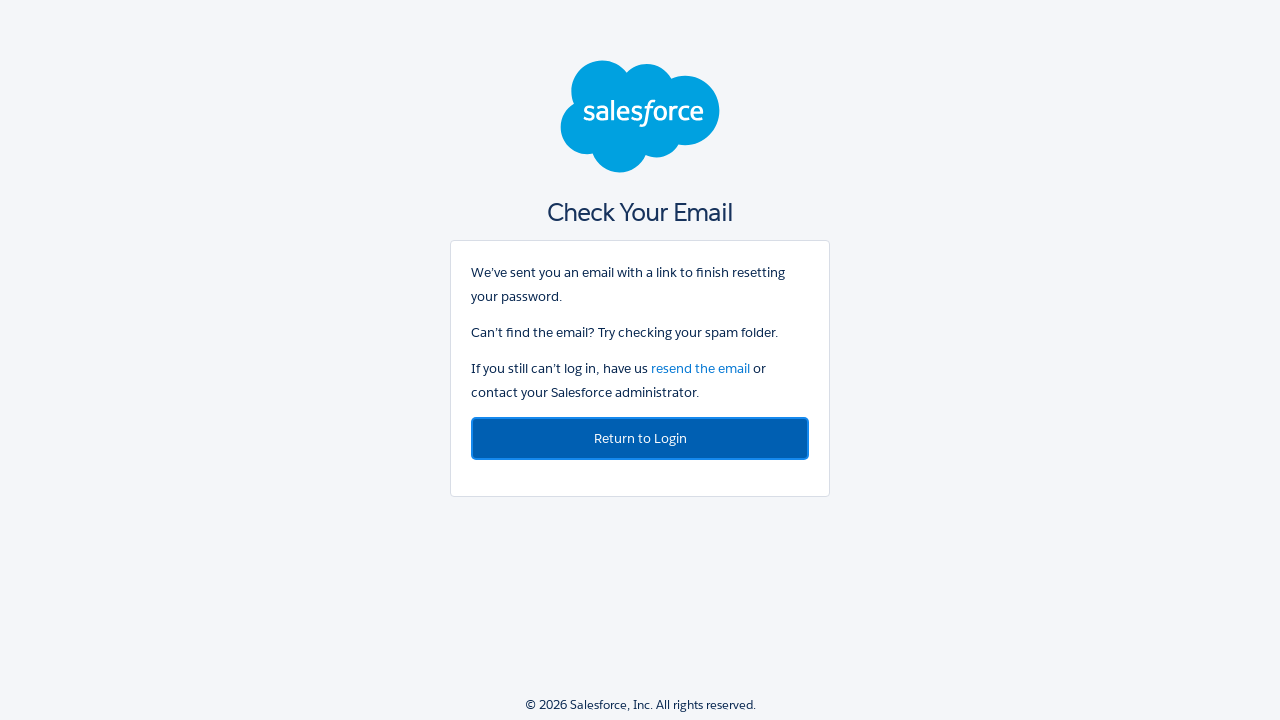